Tests a math calculator form by reading two numbers, calculating their sum, selecting the answer from a dropdown, and submitting the form

Starting URL: http://suninjuly.github.io/selects2.html

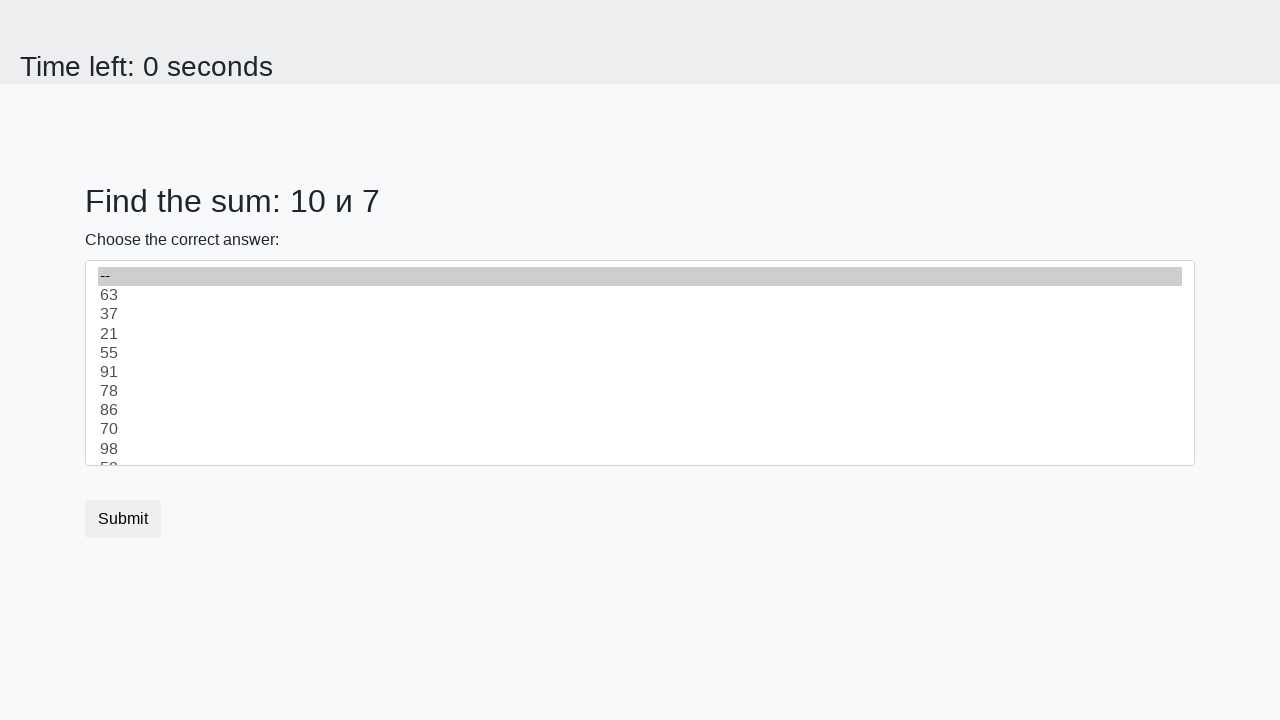

Retrieved first number from #num1 element
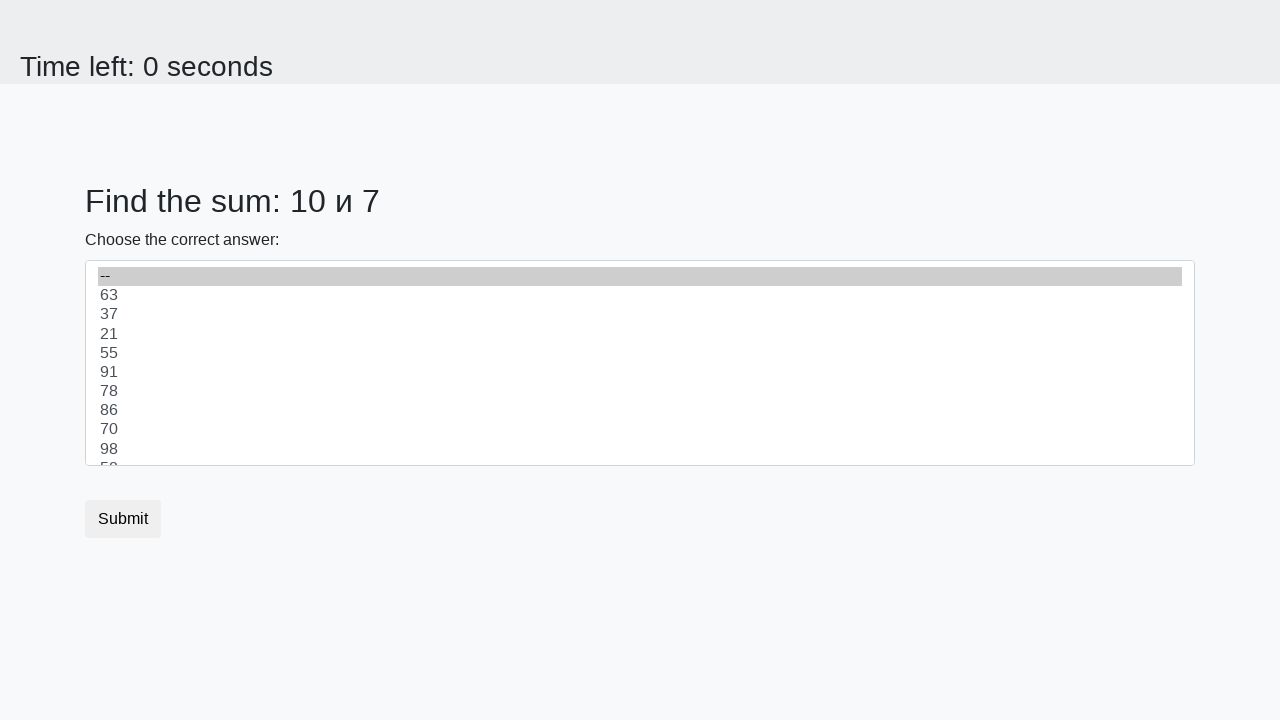

Retrieved second number from #num2 element
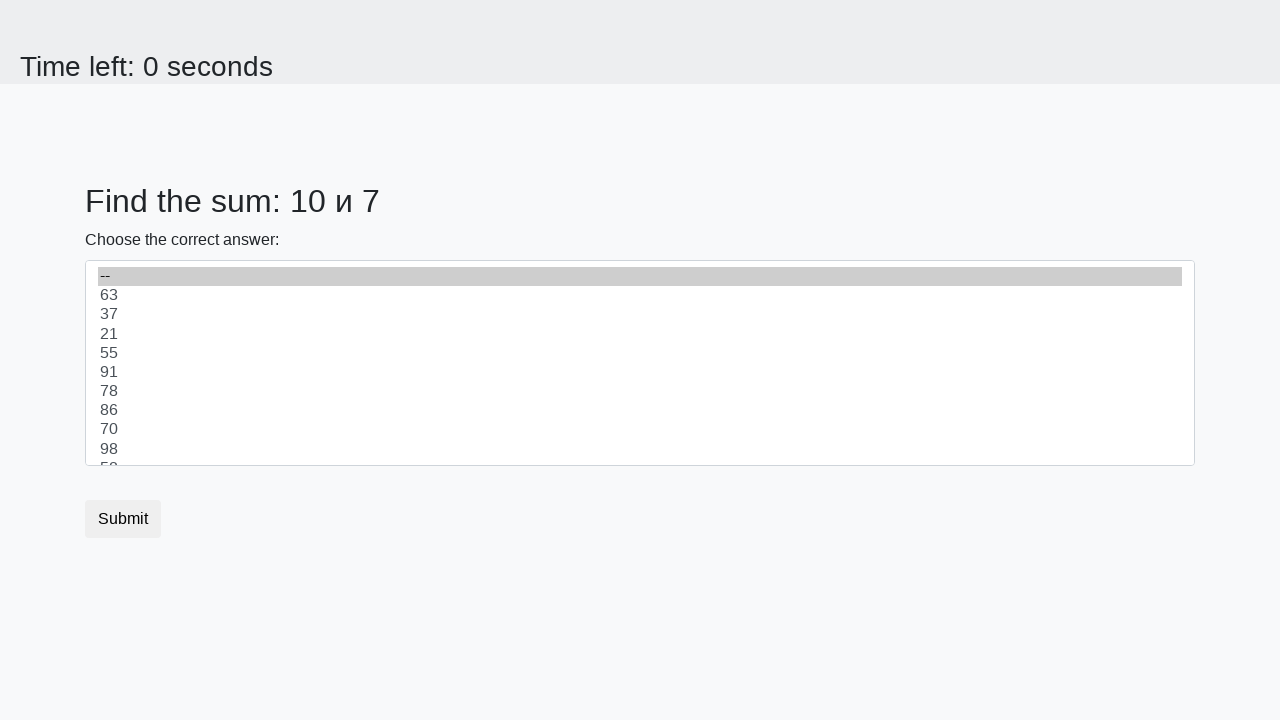

Calculated sum: 10 + 7 = 17
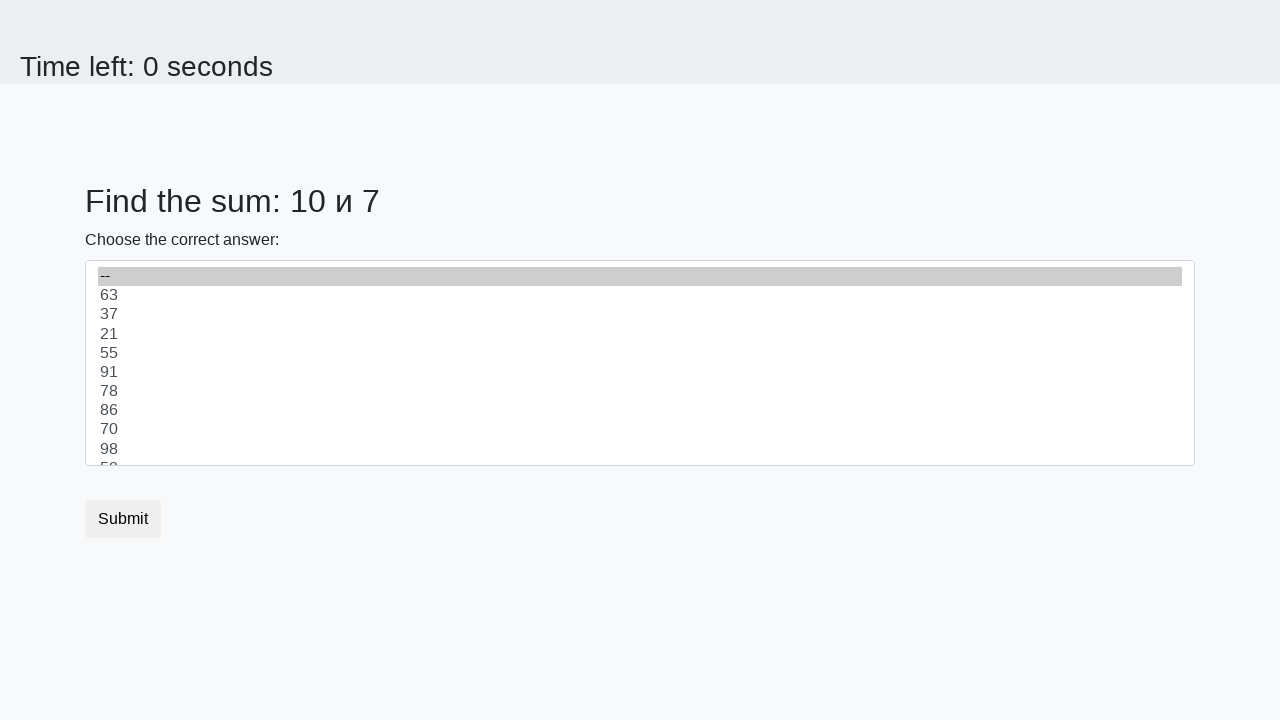

Selected answer 17 from dropdown on #dropdown
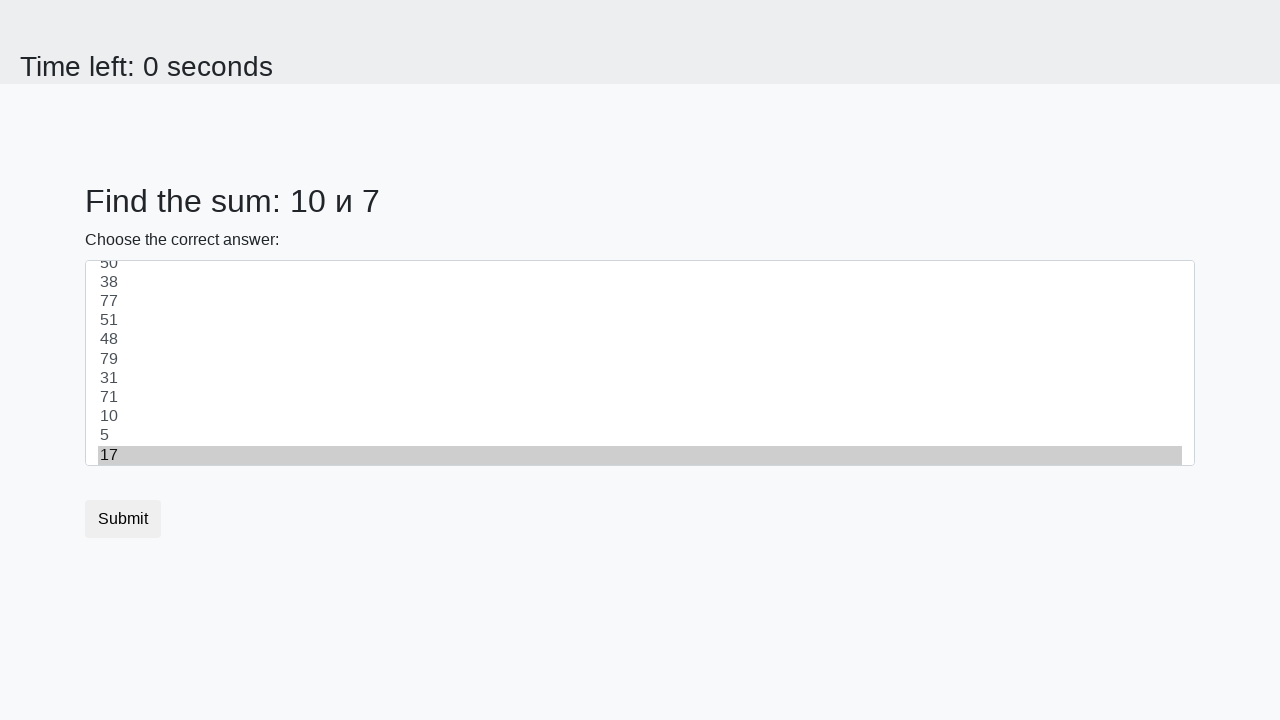

Clicked submit button to submit the form at (123, 519) on .btn.btn-default
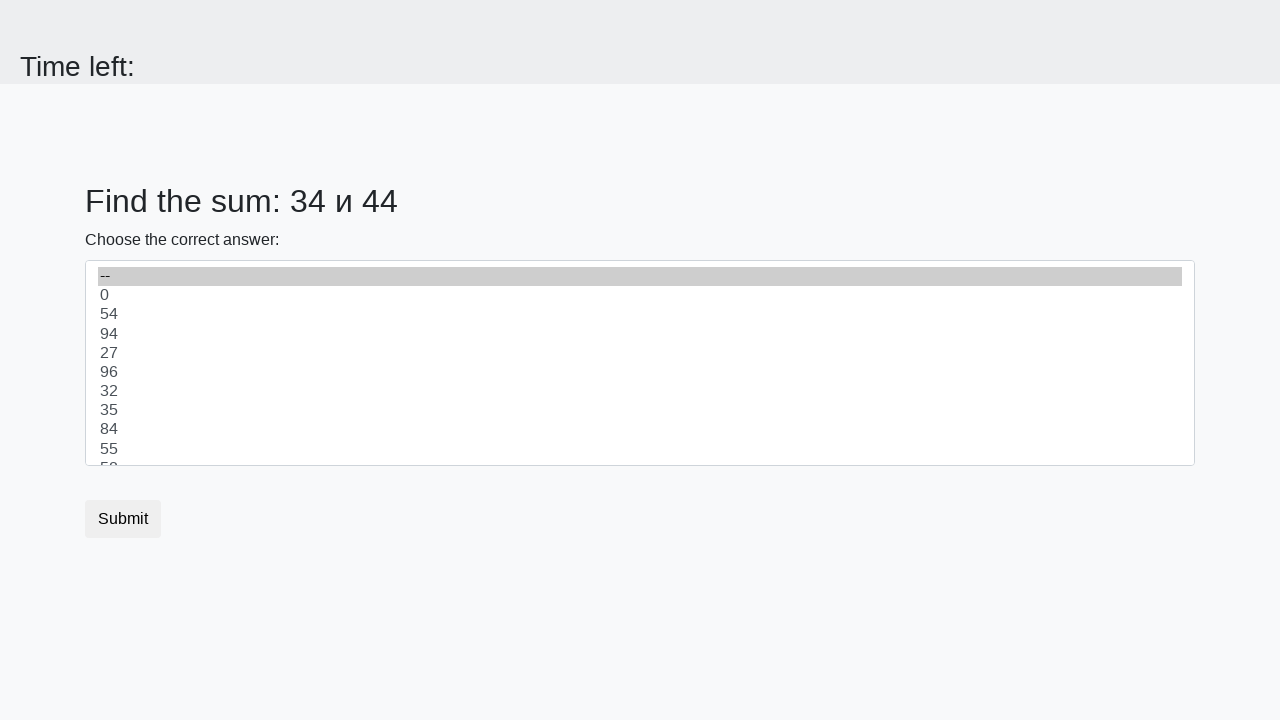

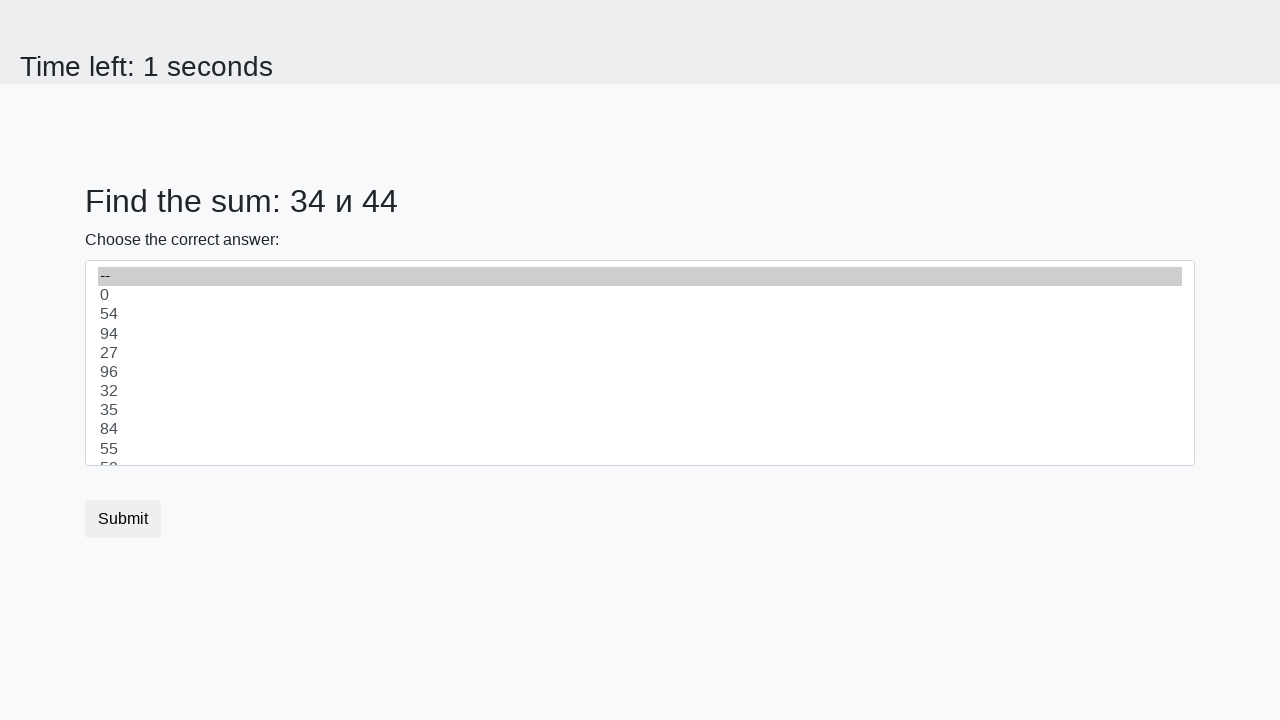